Tests double-click functionality on a text element within an iframe and verifies the style changes to red

Starting URL: https://www.w3schools.com/tags/tryit.asp?filename=tryhtml5_ev_ondblclick2

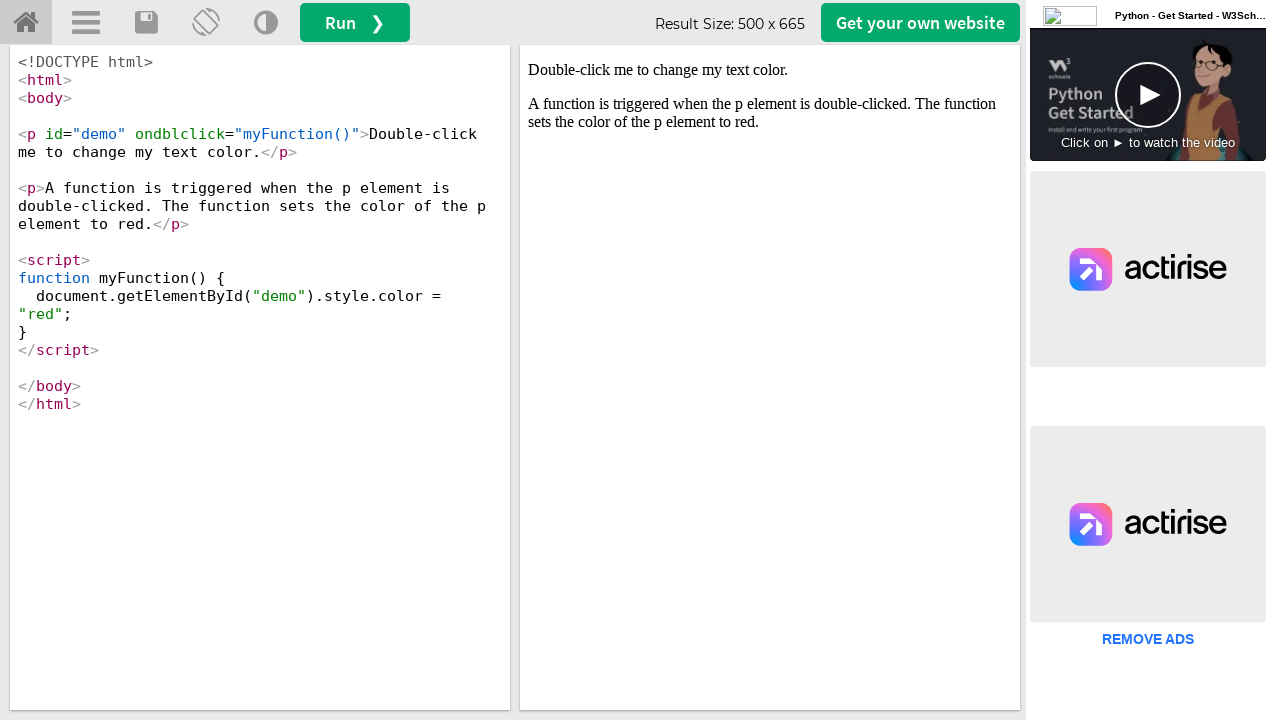

Located iframe with id 'iframeResult'
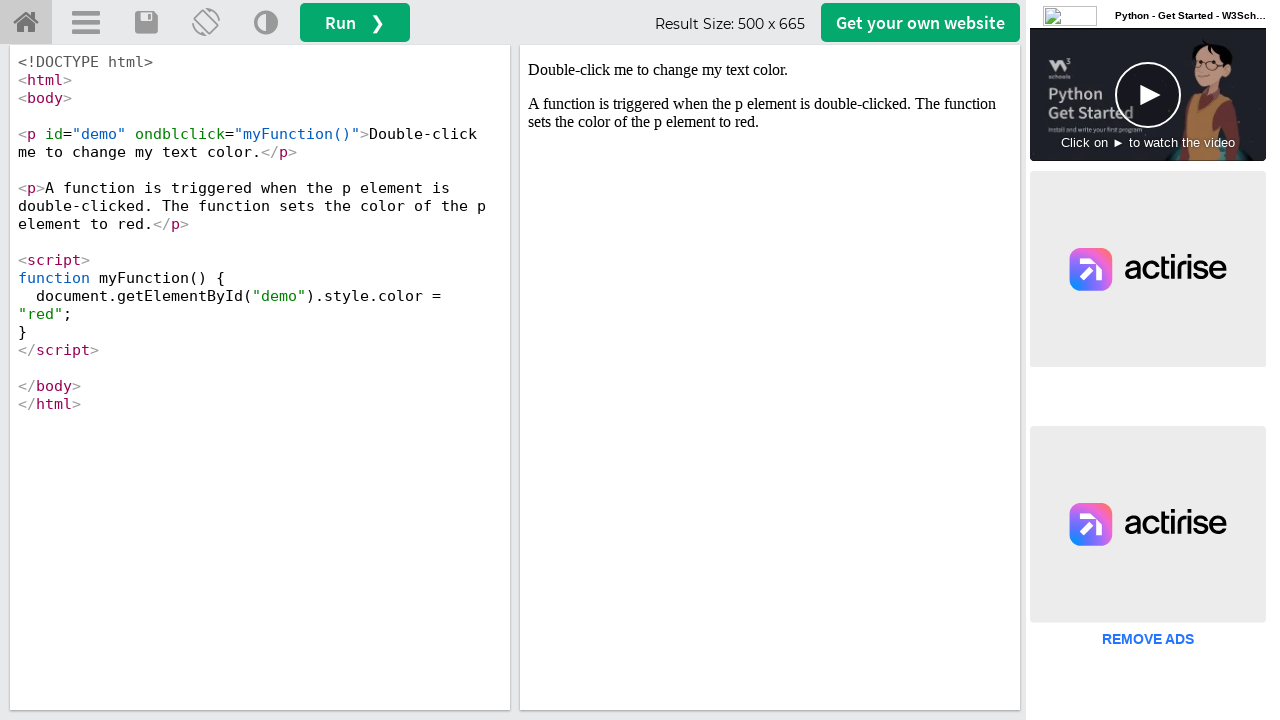

Located text element with id 'demo' in iframe
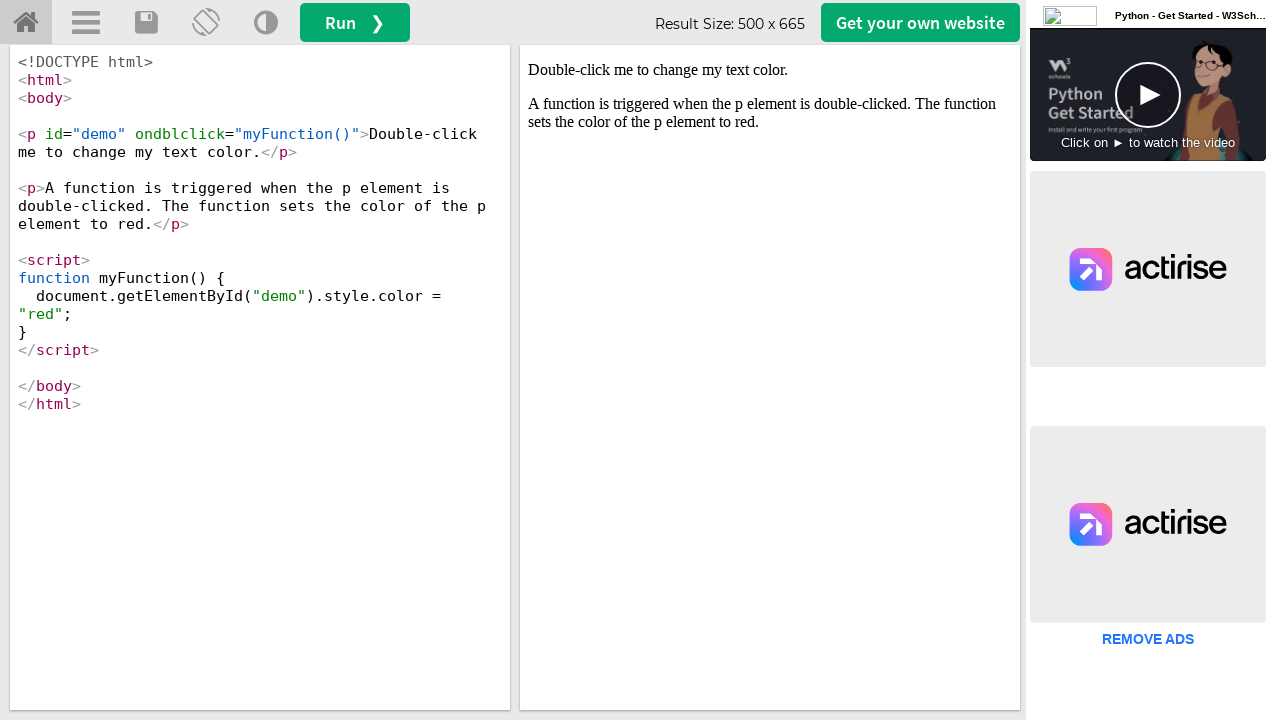

Double-clicked the text element at (770, 70) on iframe[id='iframeResult'] >> internal:control=enter-frame >> #demo
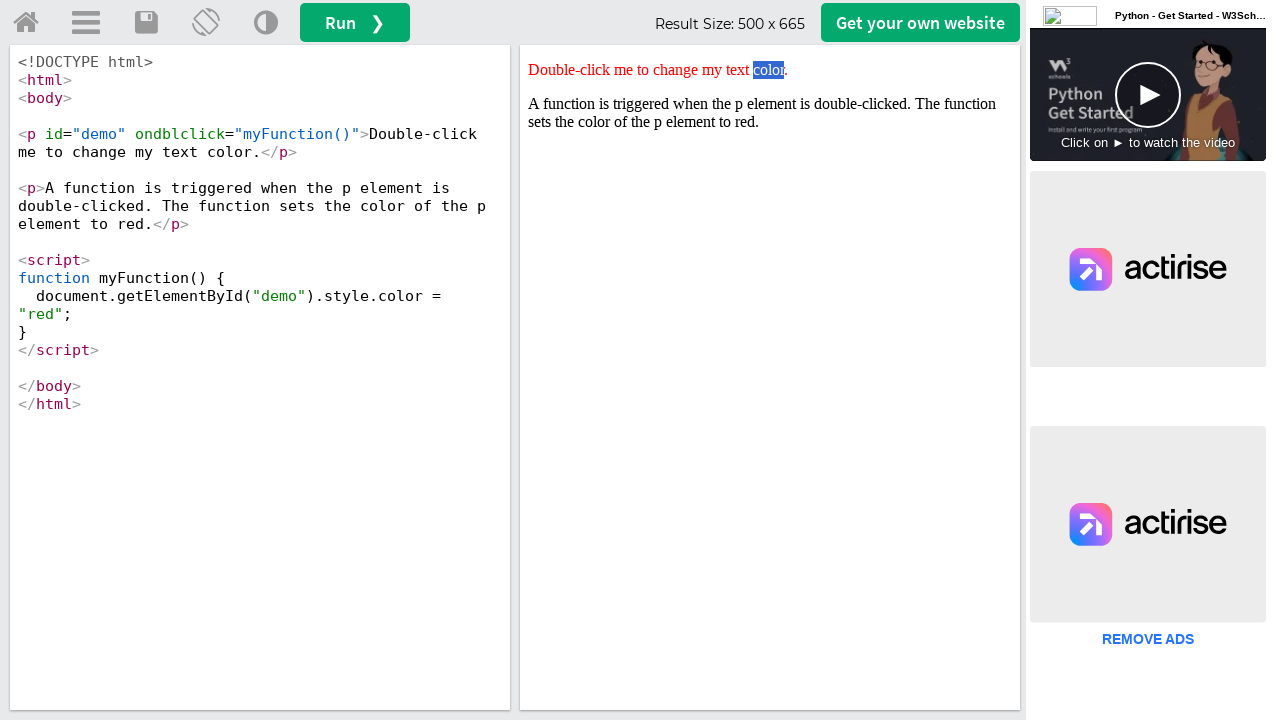

Retrieved style attribute from text element
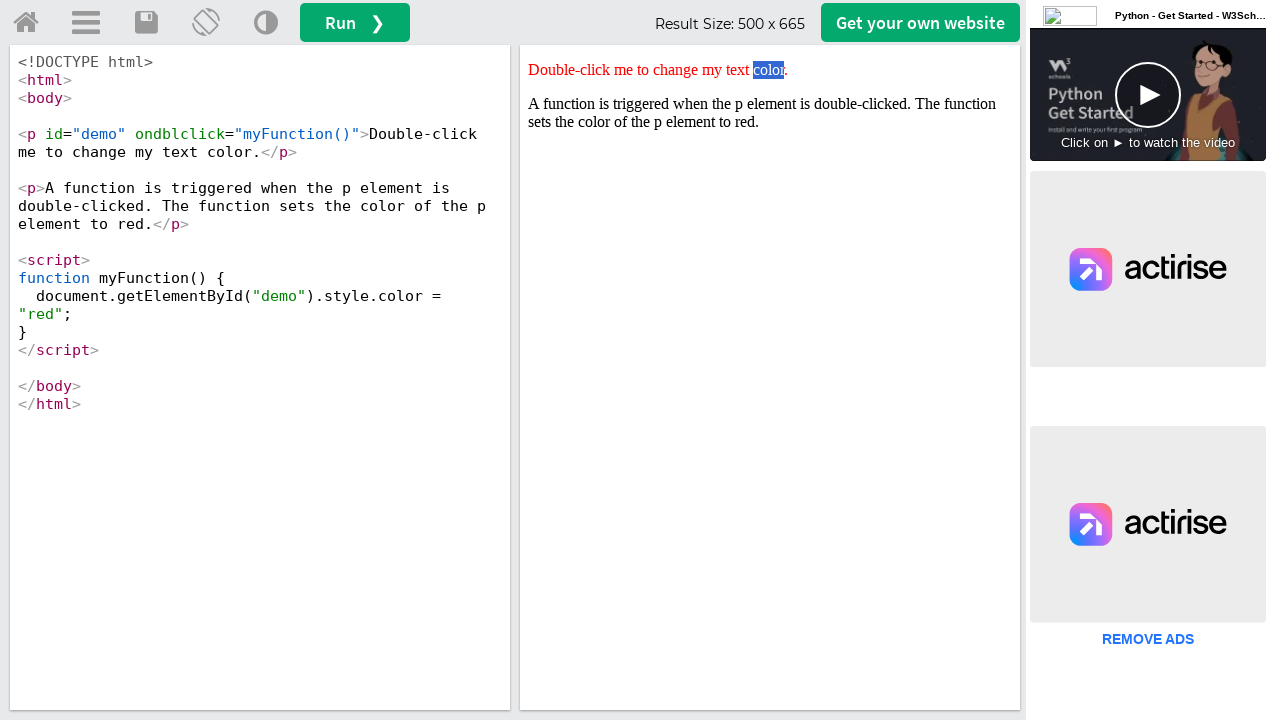

Verified that style attribute contains 'red'
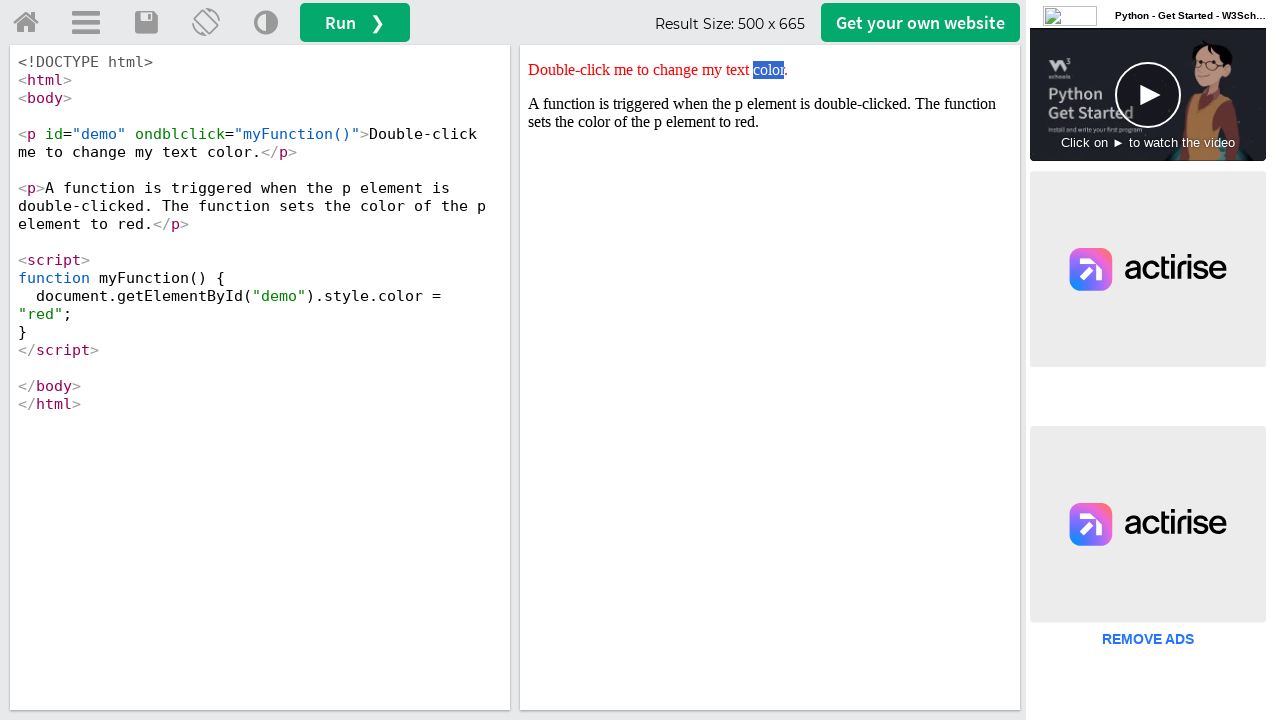

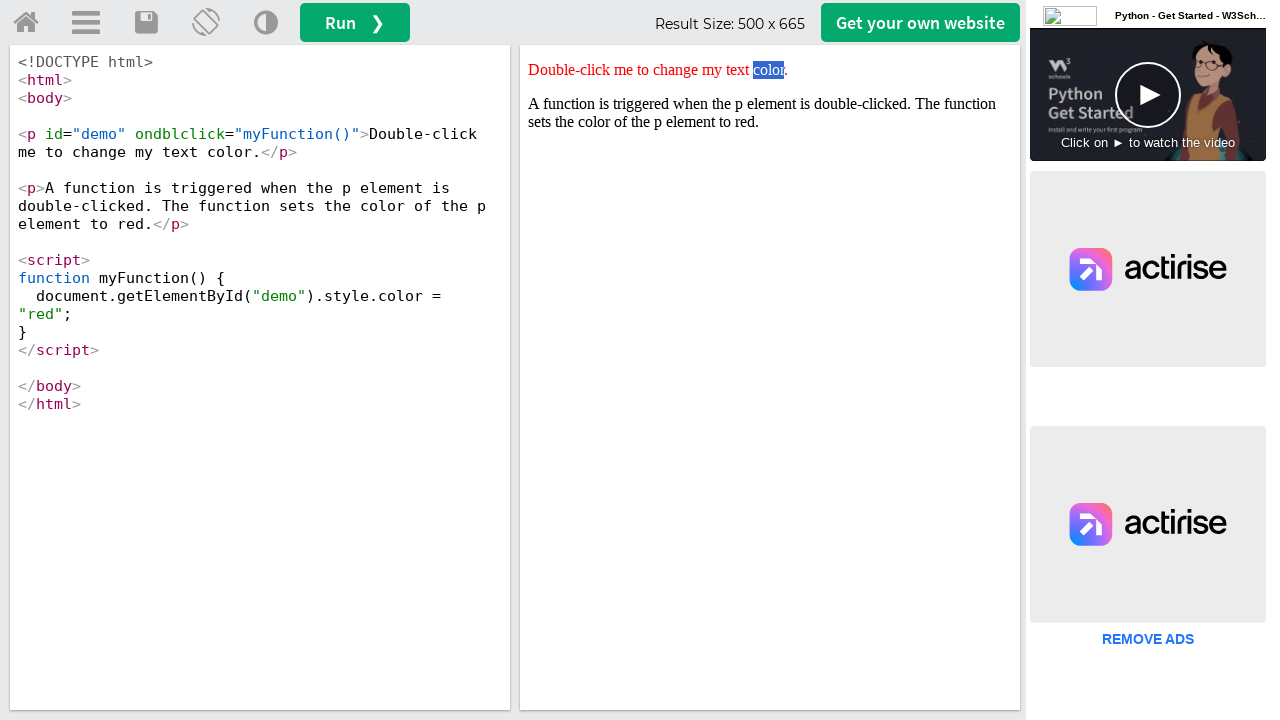